Tests that the About Us button is visible, enabled, and clickable on the demoblaze homepage

Starting URL: https://www.demoblaze.com/

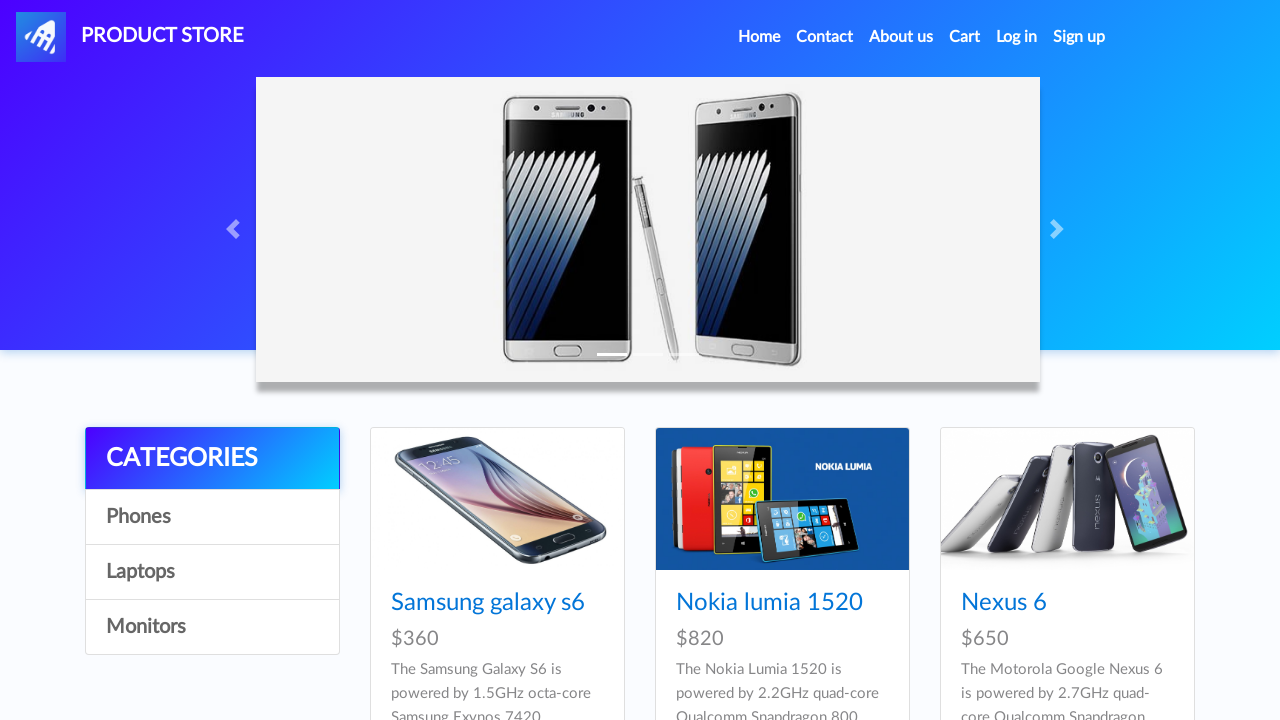

About Us button is visible on demoblaze homepage
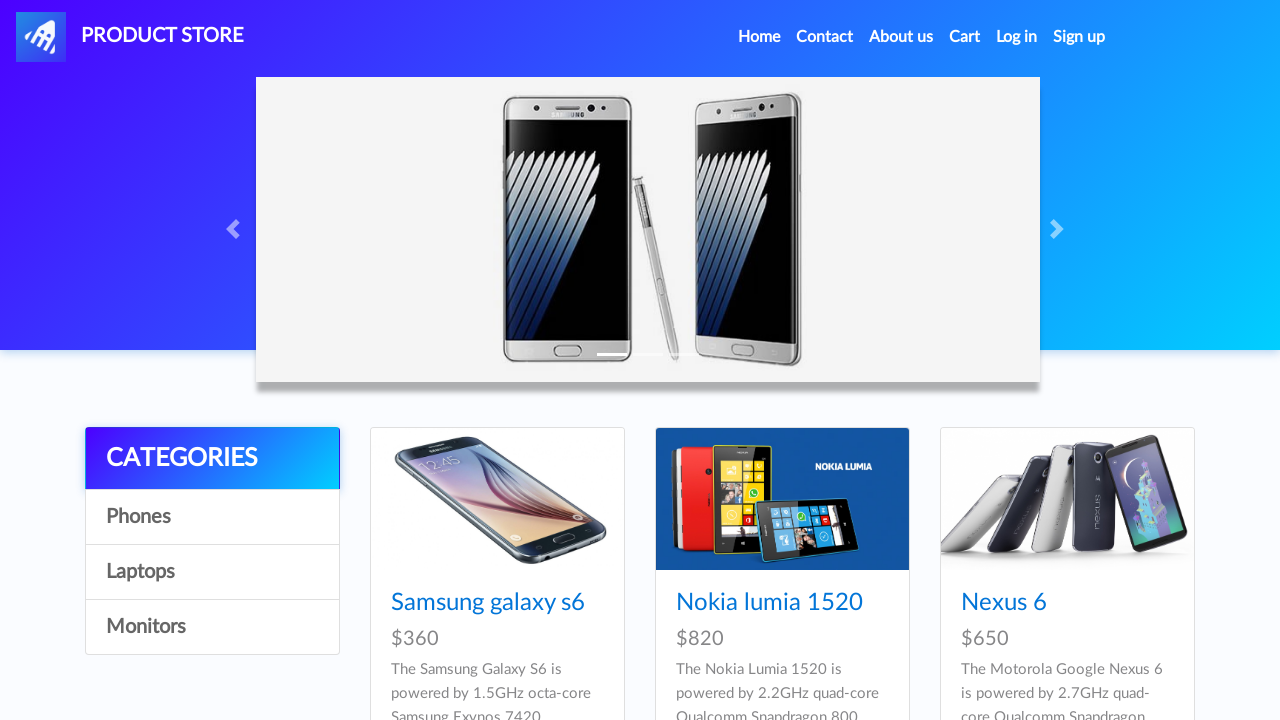

Clicked About Us button at (901, 37) on #navbarExample > ul > li:nth-child(3) > a
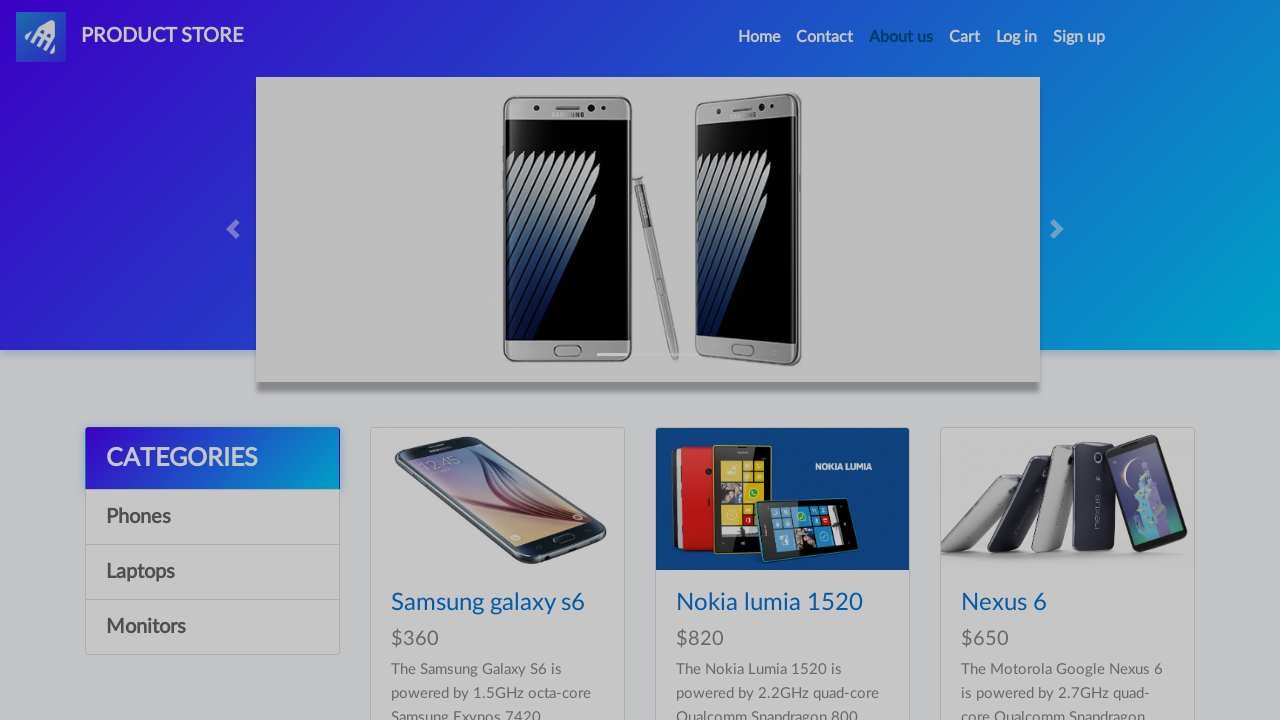

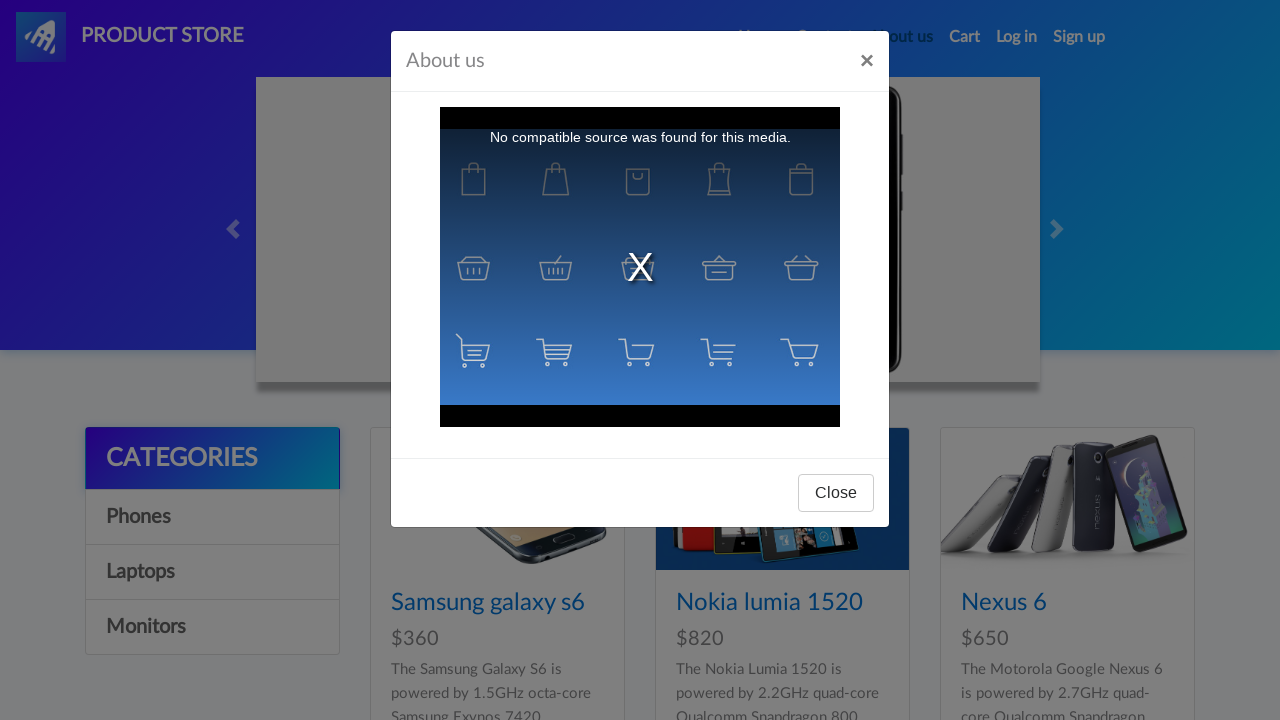